Tests text box input functionality by entering a name, clearing it, and entering a different name to verify form field manipulation

Starting URL: https://demoqa.com/text-box

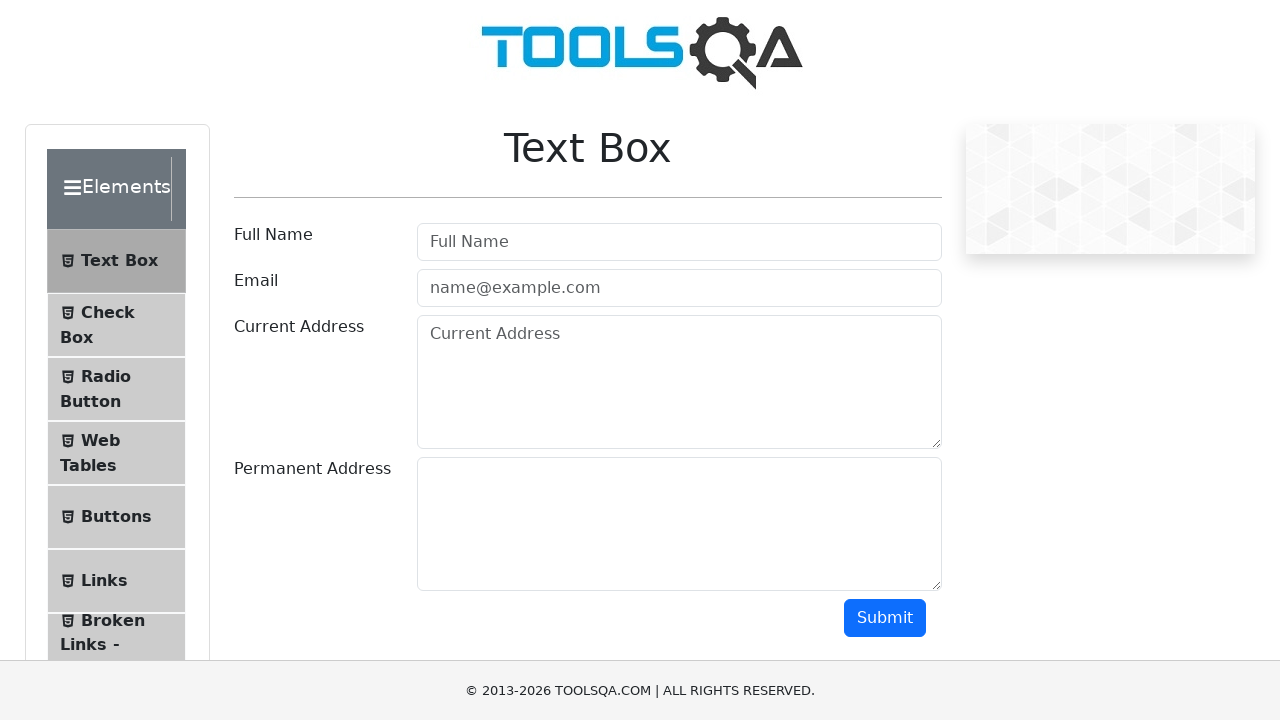

Filled full name field with 'Jon Week' on #userName
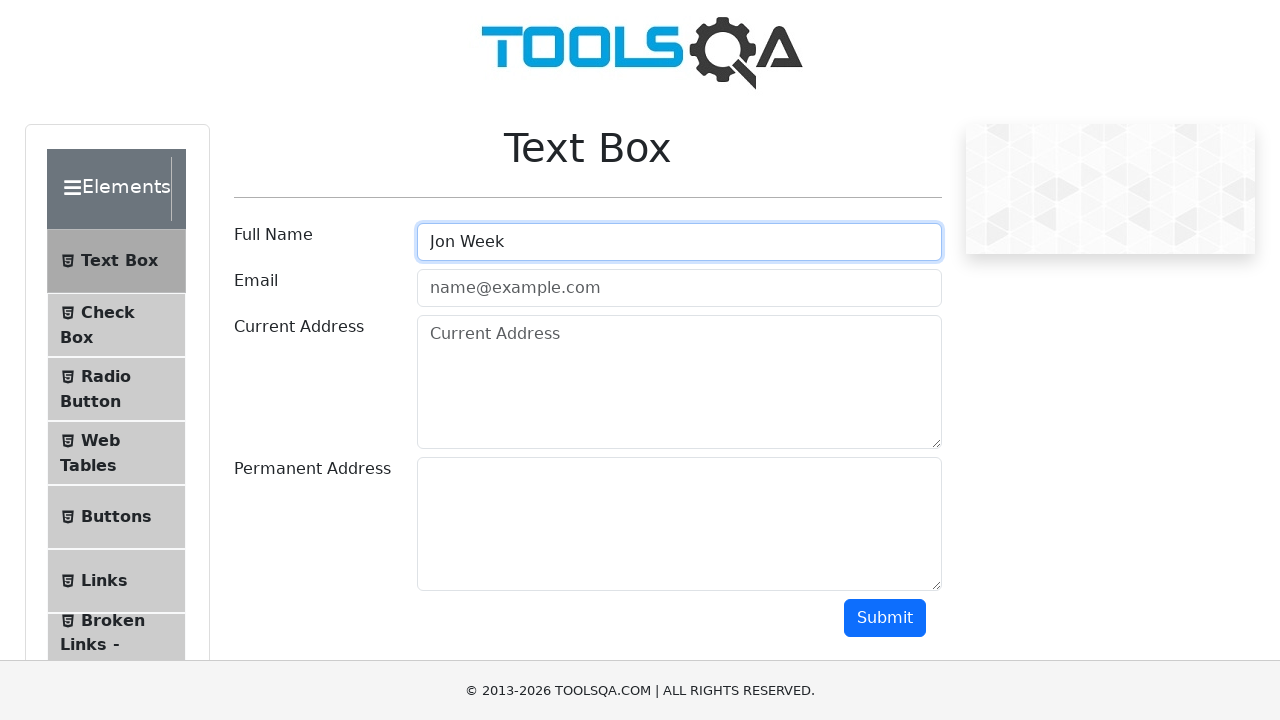

Cleared full name field on #userName
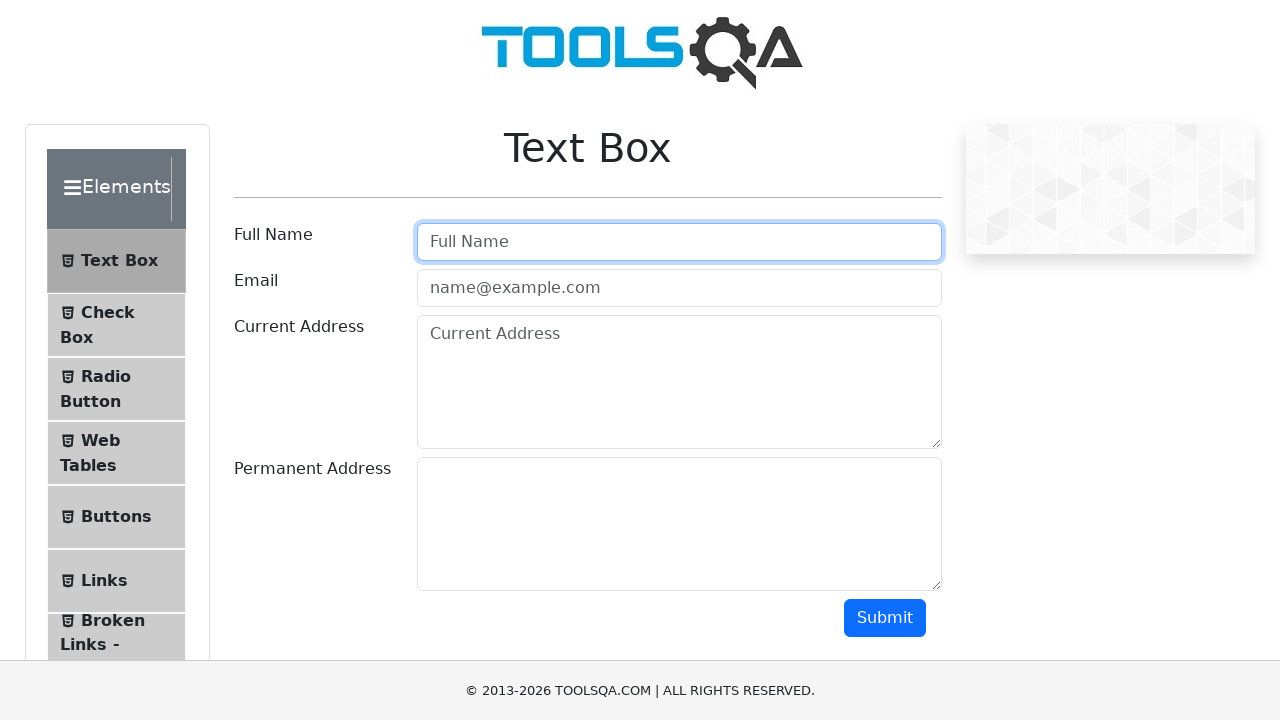

Filled full name field with 'Jon Wiik' on #userName
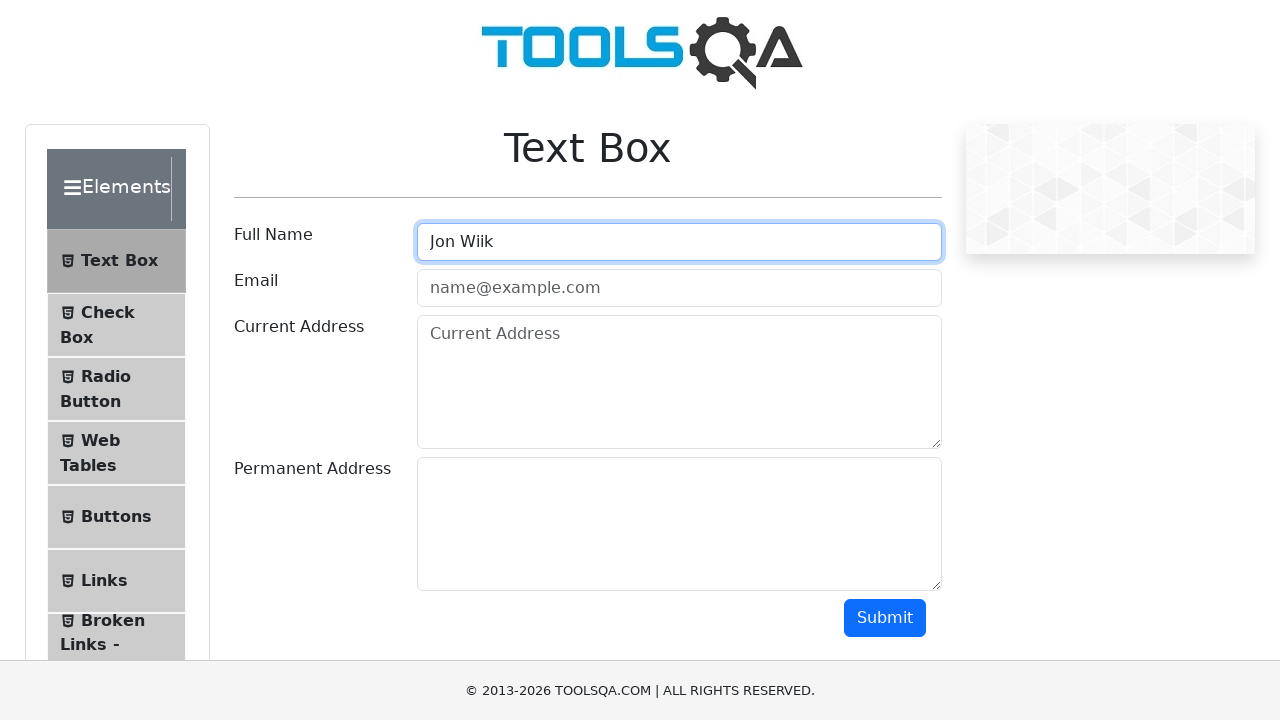

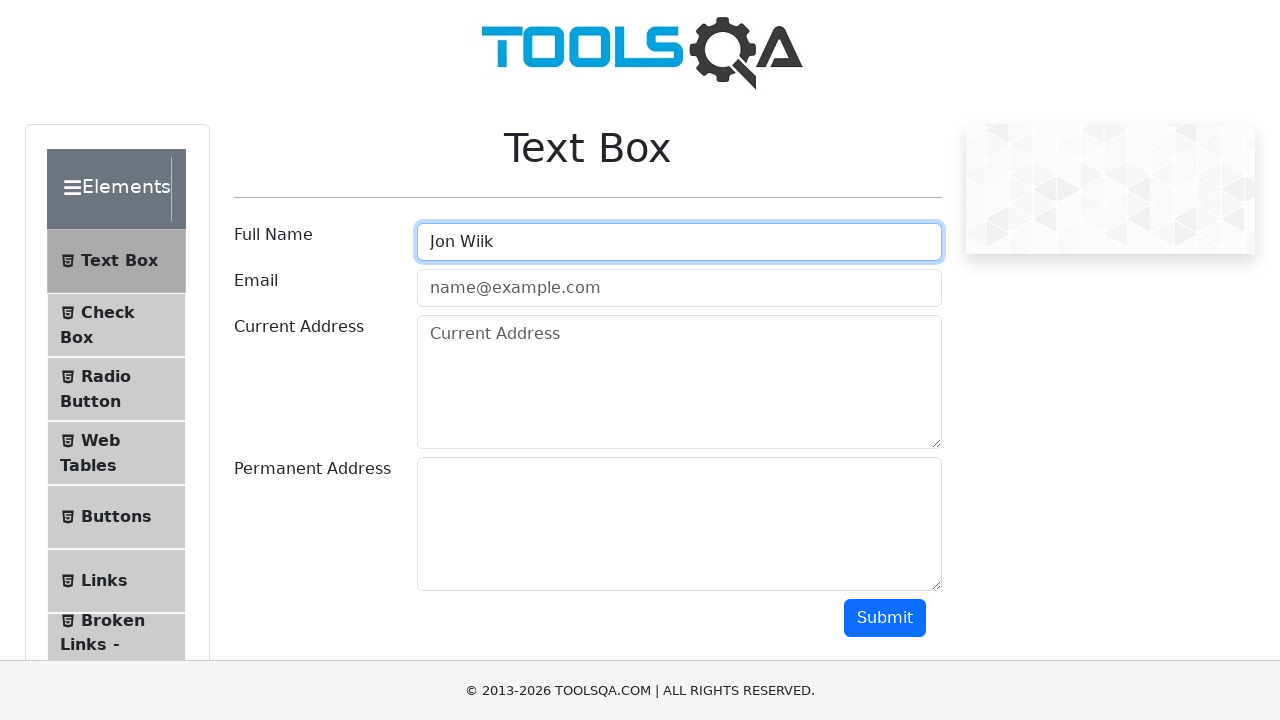